Tests JavaScript alert handling by triggering both simple alerts and confirm dialogs, accepting and dismissing them appropriately

Starting URL: https://rahulshettyacademy.com/AutomationPractice

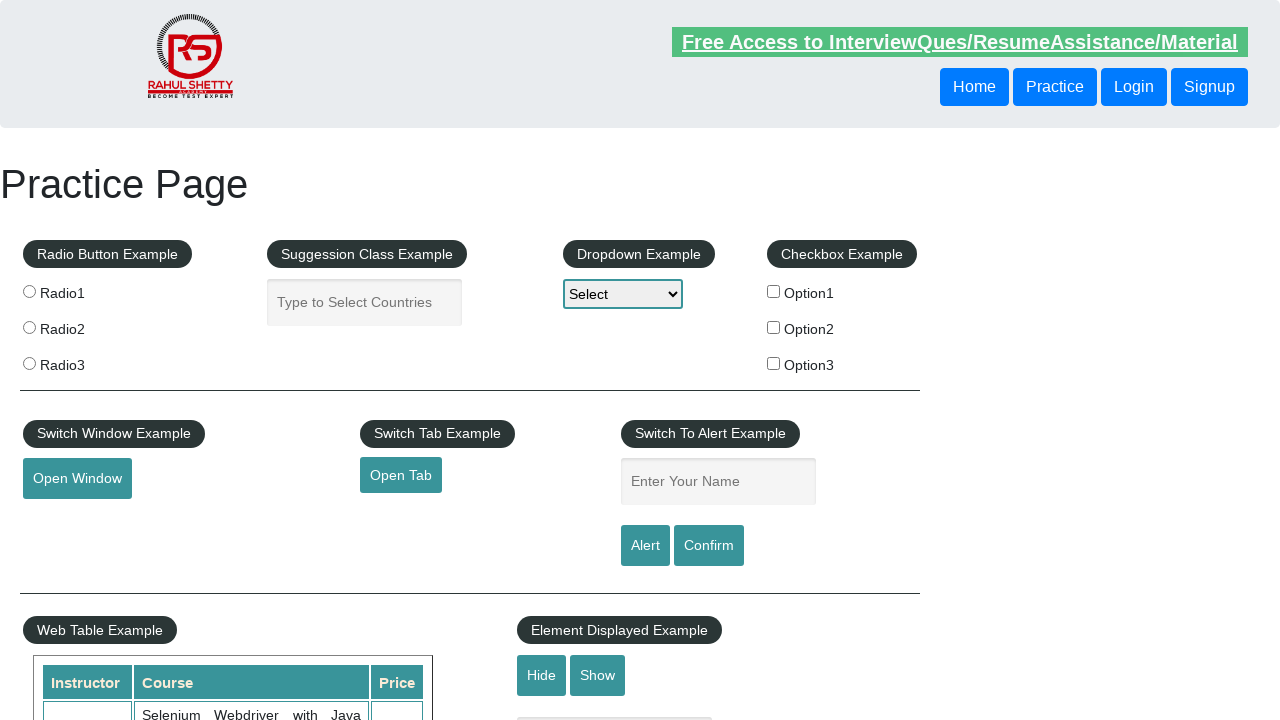

Filled name field with 'Bhavesh' on #name
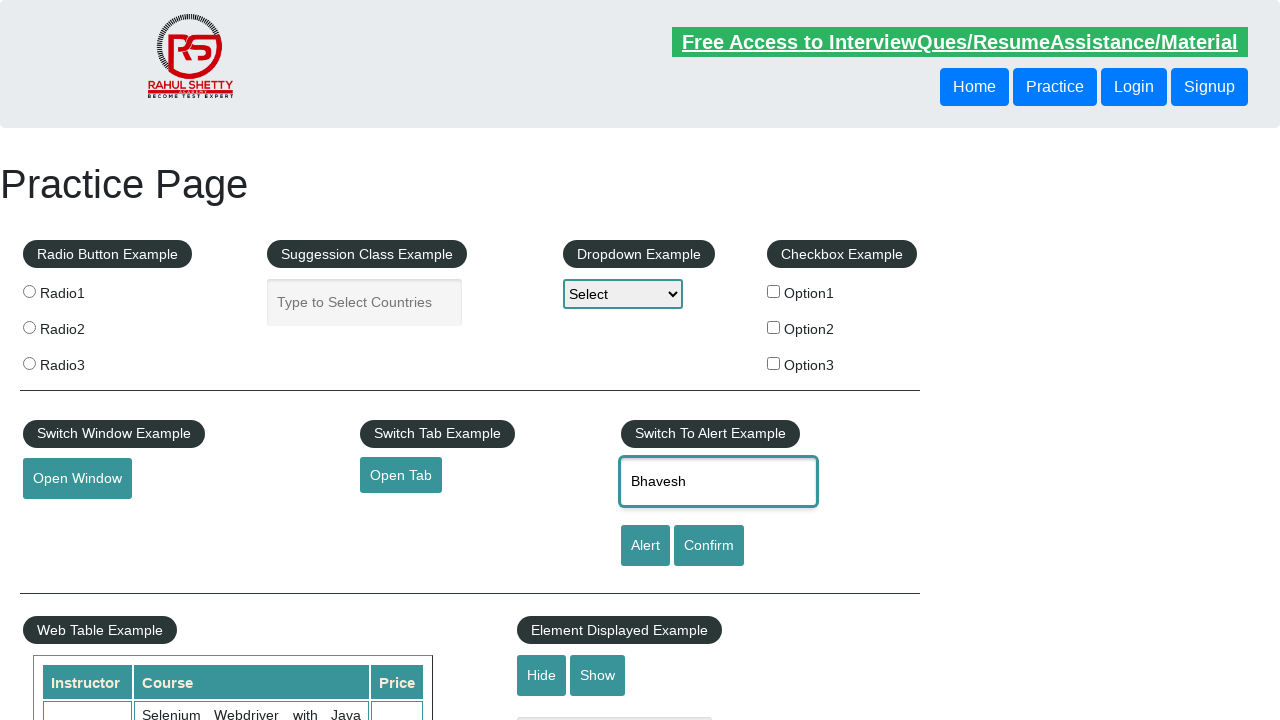

Clicked alert button to trigger simple alert at (645, 546) on #alertbtn
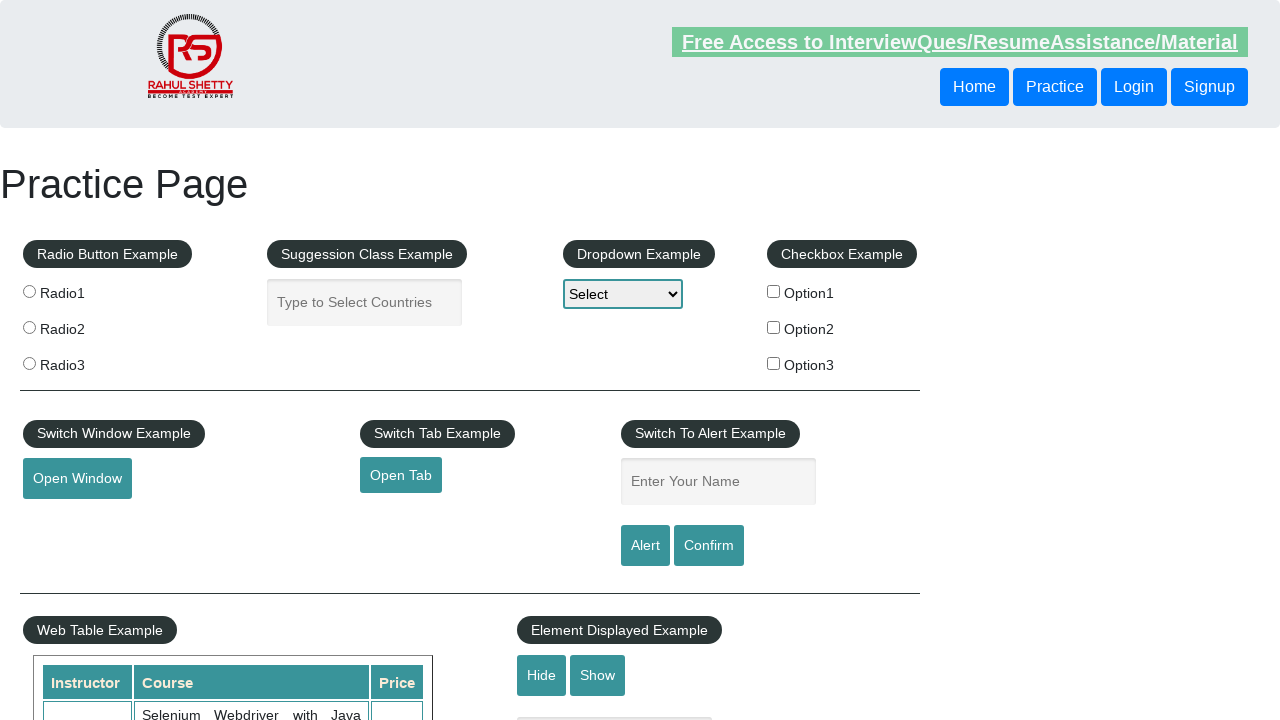

Set up dialog handler to accept alerts
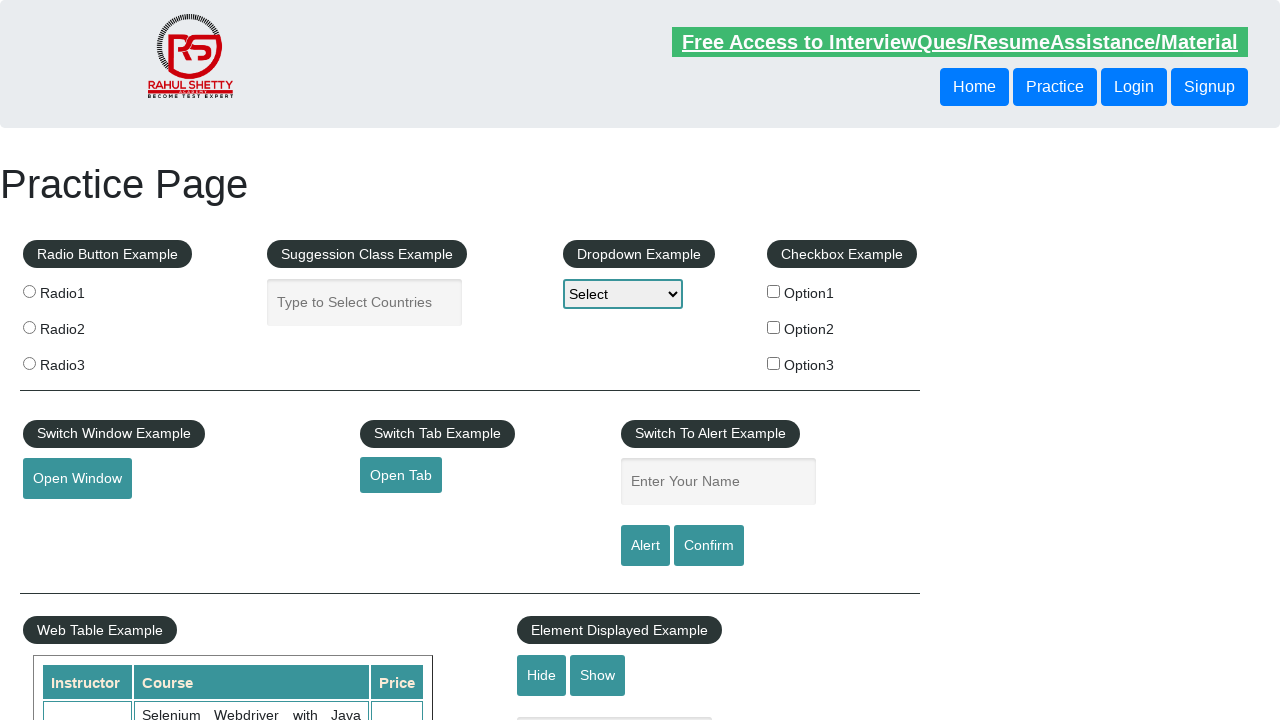

Waited 2 seconds for alert to be processed
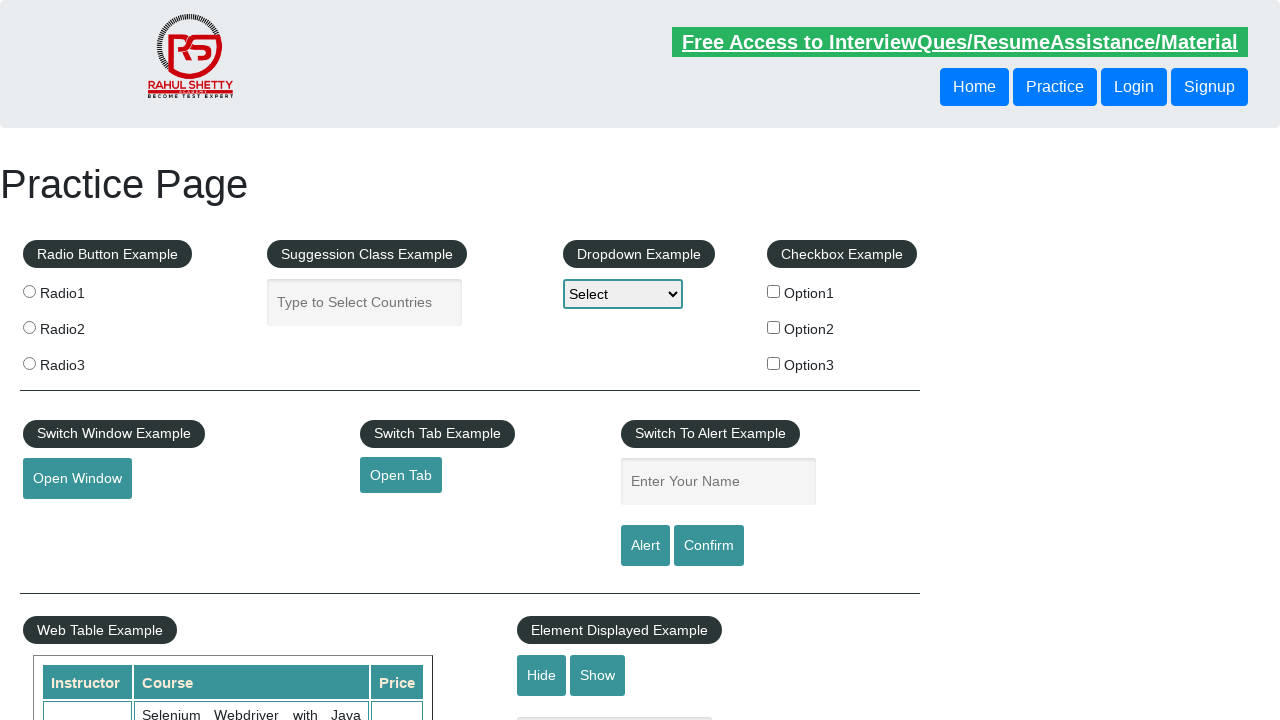

Filled name field with 'Bhavesh' again on #name
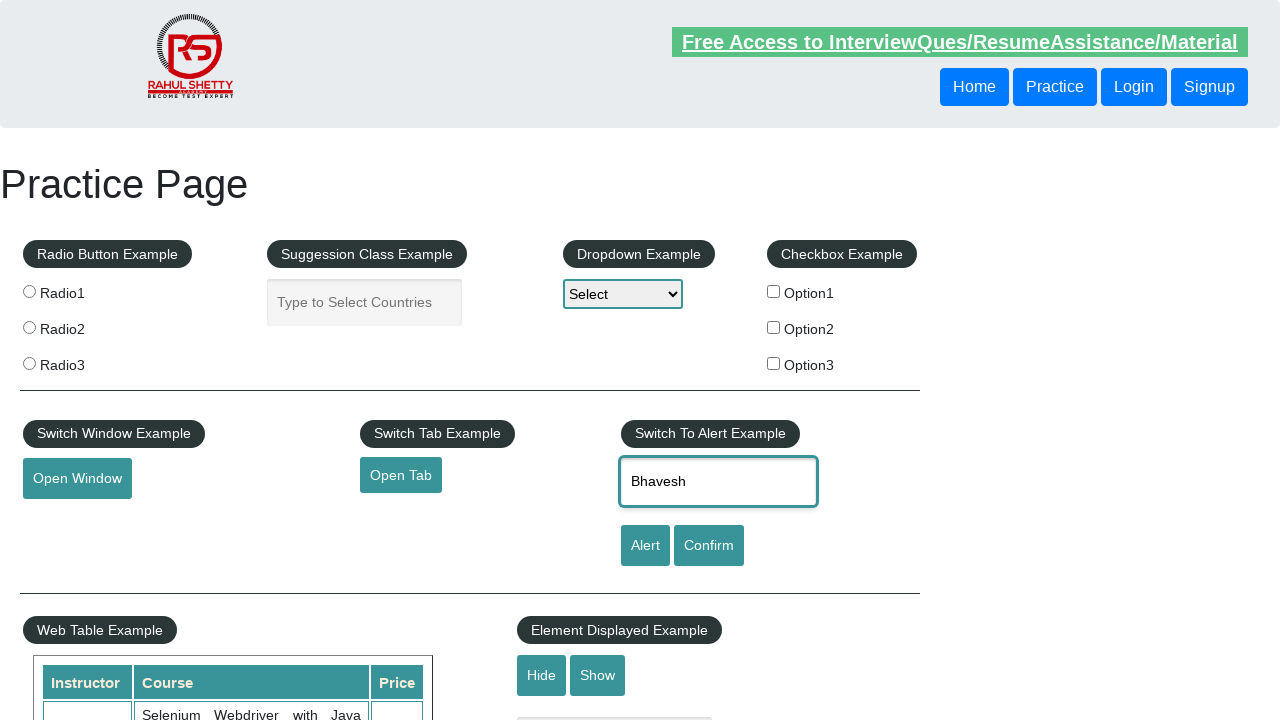

Clicked confirm button to trigger confirm dialog at (709, 546) on #confirmbtn
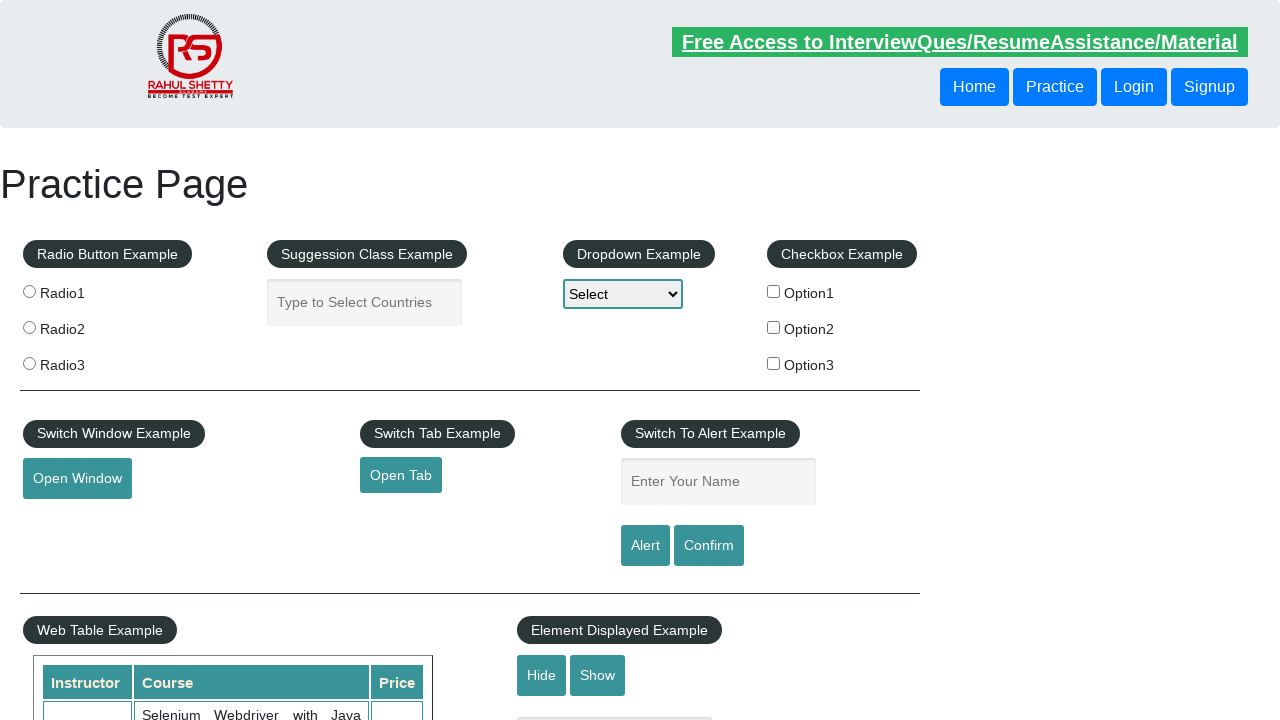

Set up dialog handler to dismiss confirm dialogs
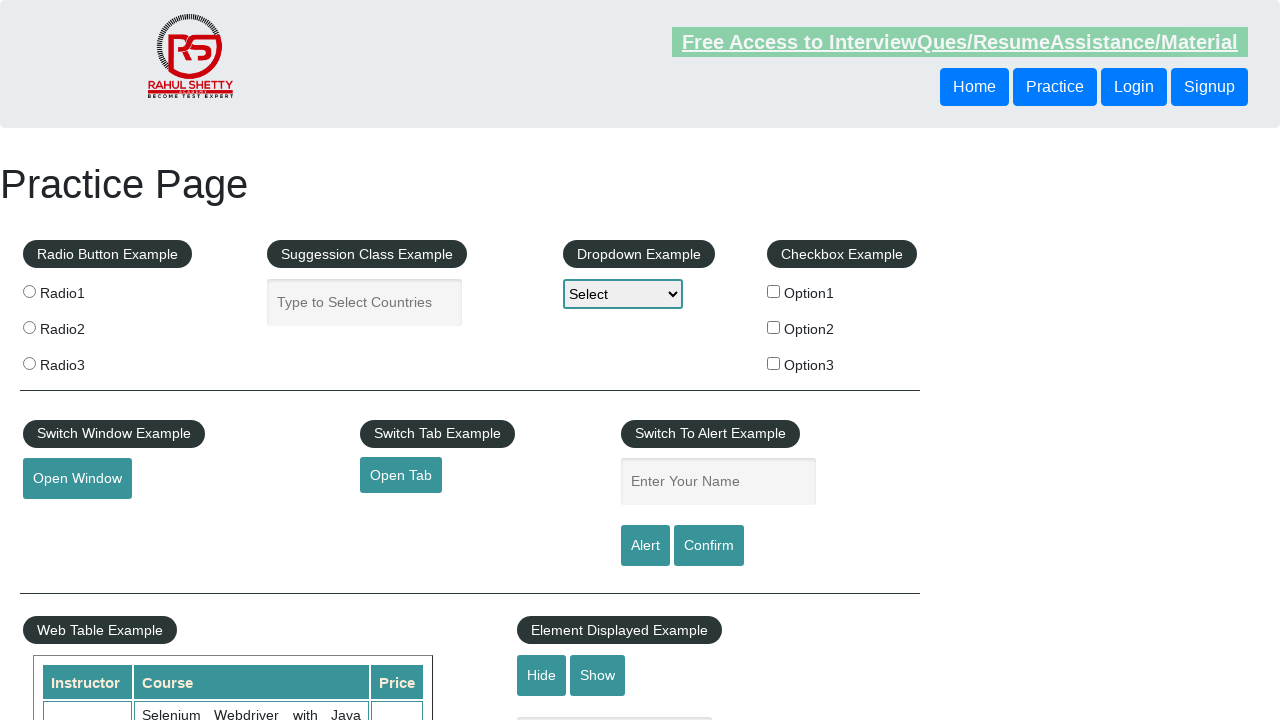

Waited 2 seconds for confirm dialog to be processed
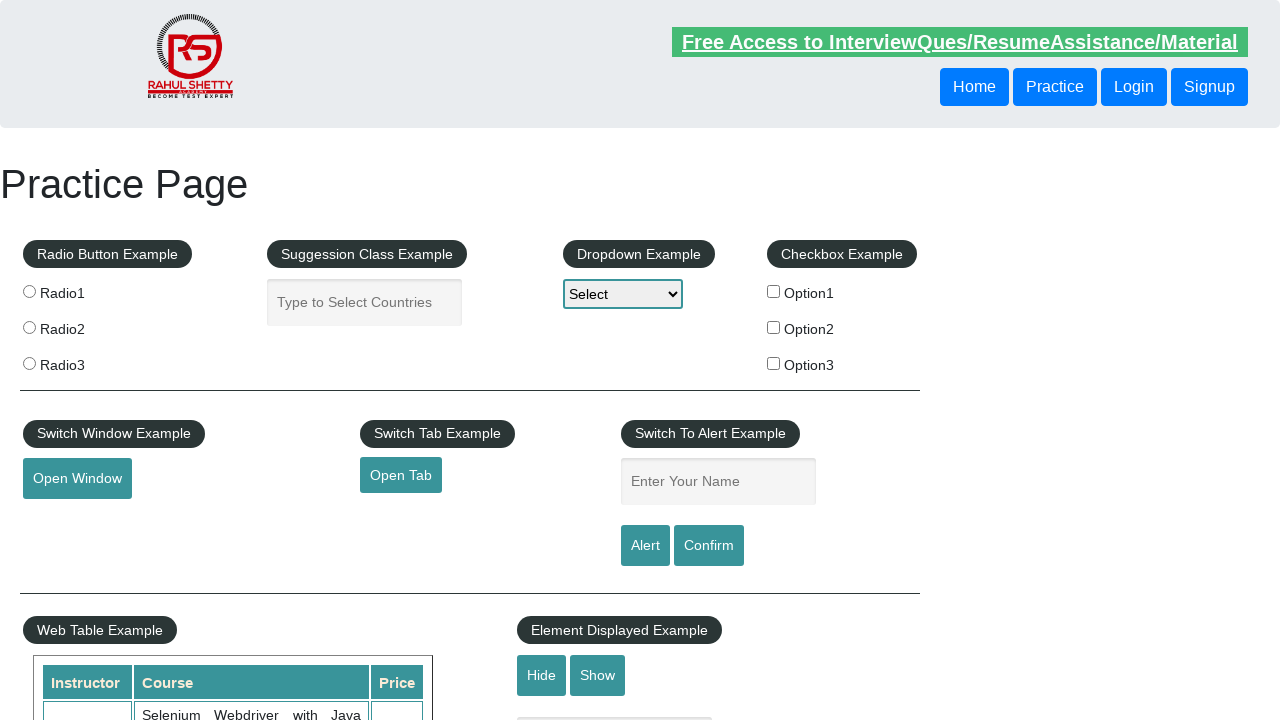

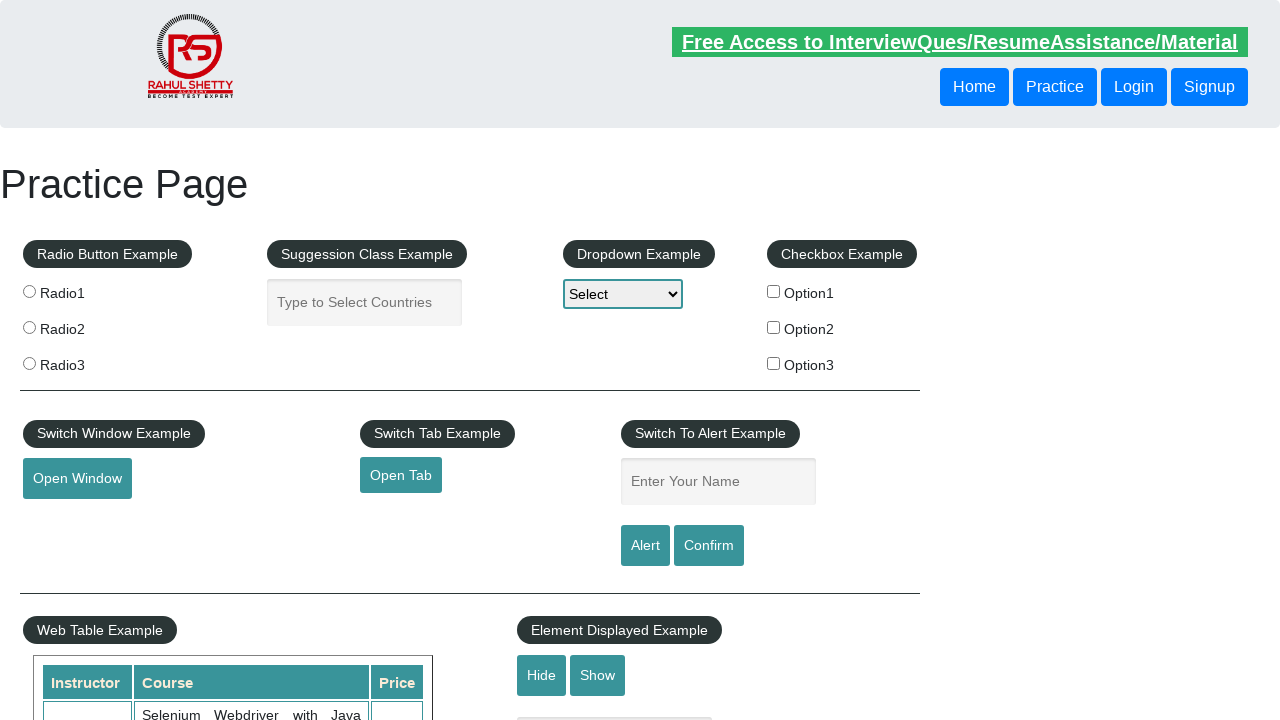